Tests PDF file download functionality by clicking a download button and verifying the file is downloaded

Starting URL: https://demo.automationtesting.in/FileDownload.html

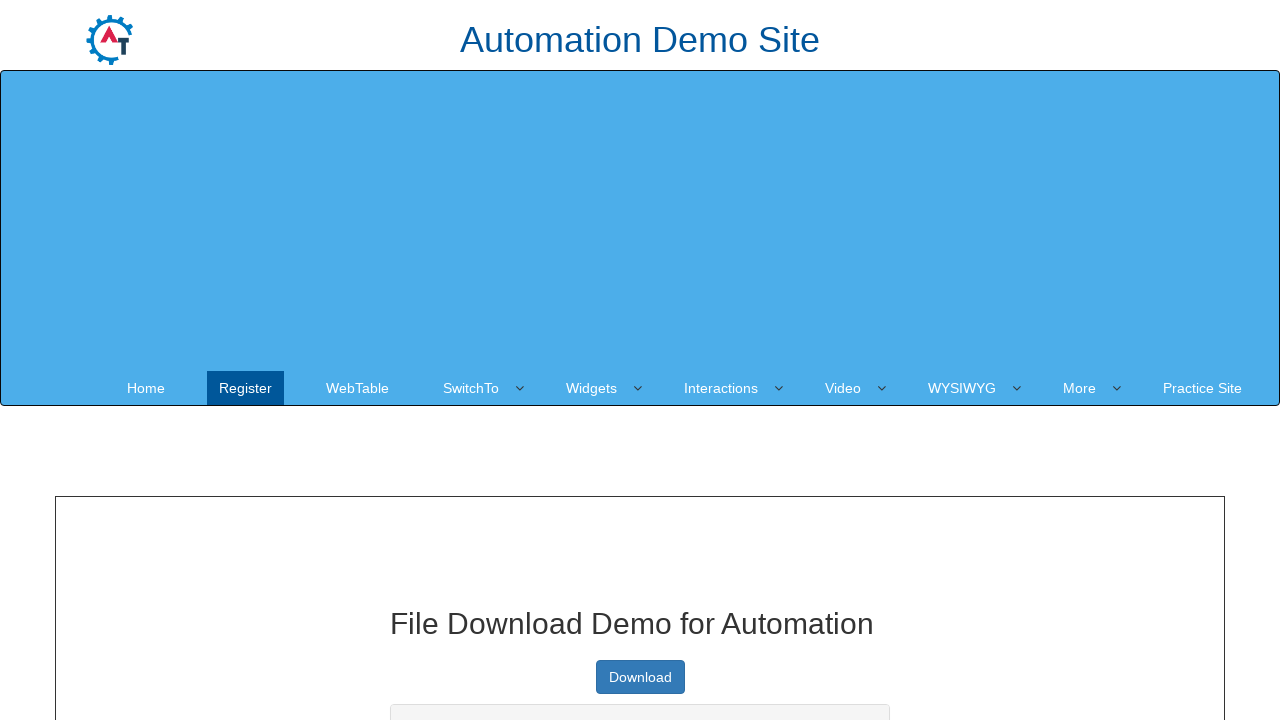

Clicked PDF download button at (640, 677) on xpath=//a[@type='button']
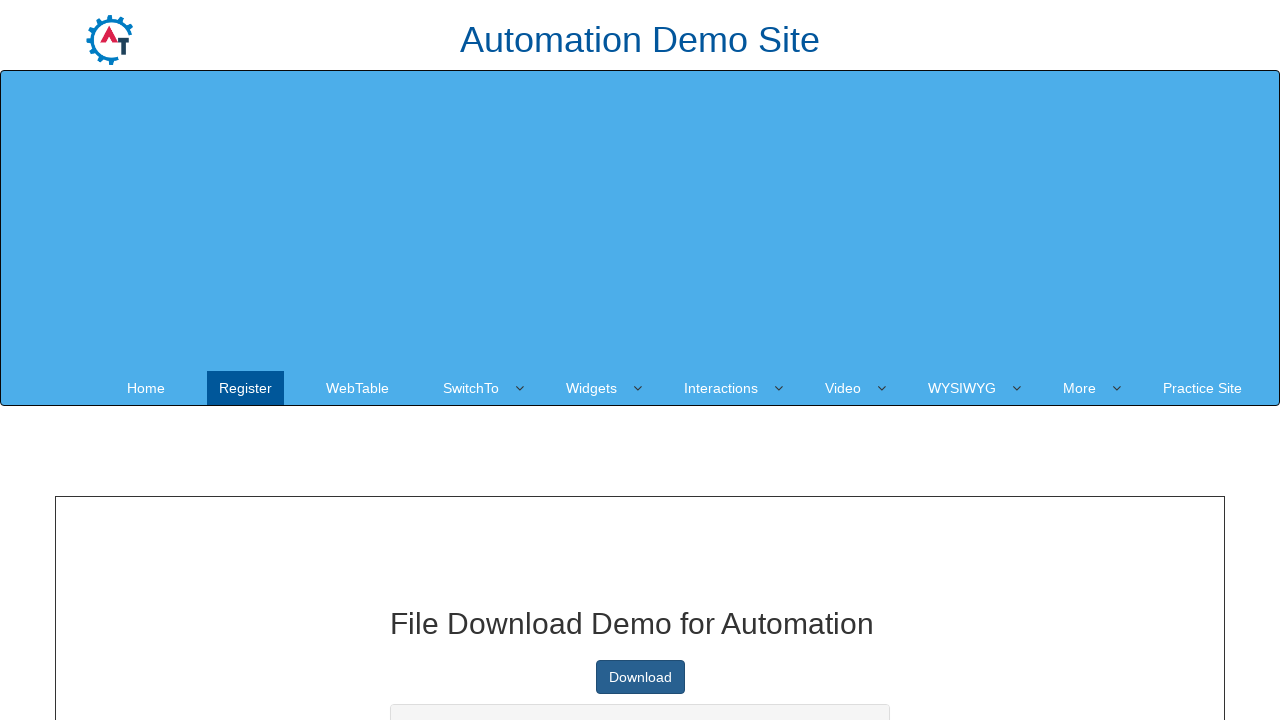

PDF download started and completed at (640, 677) on xpath=//a[@type='button']
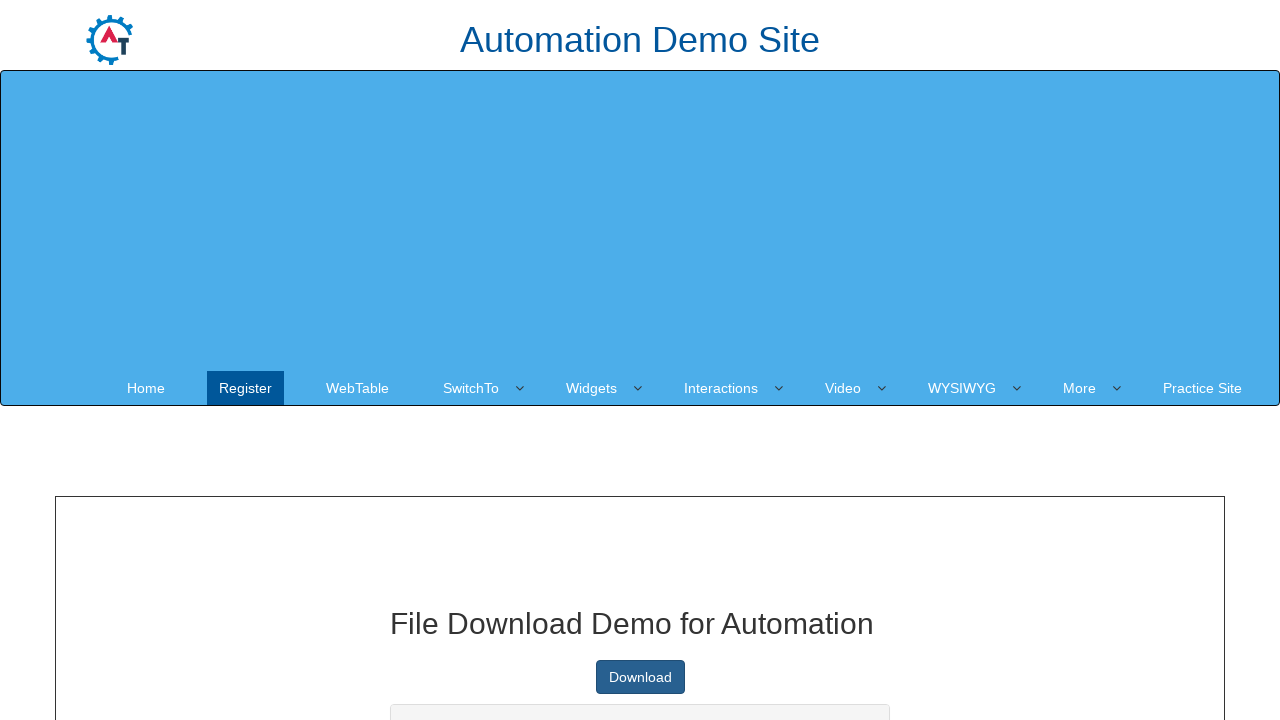

Retrieved download object from download info
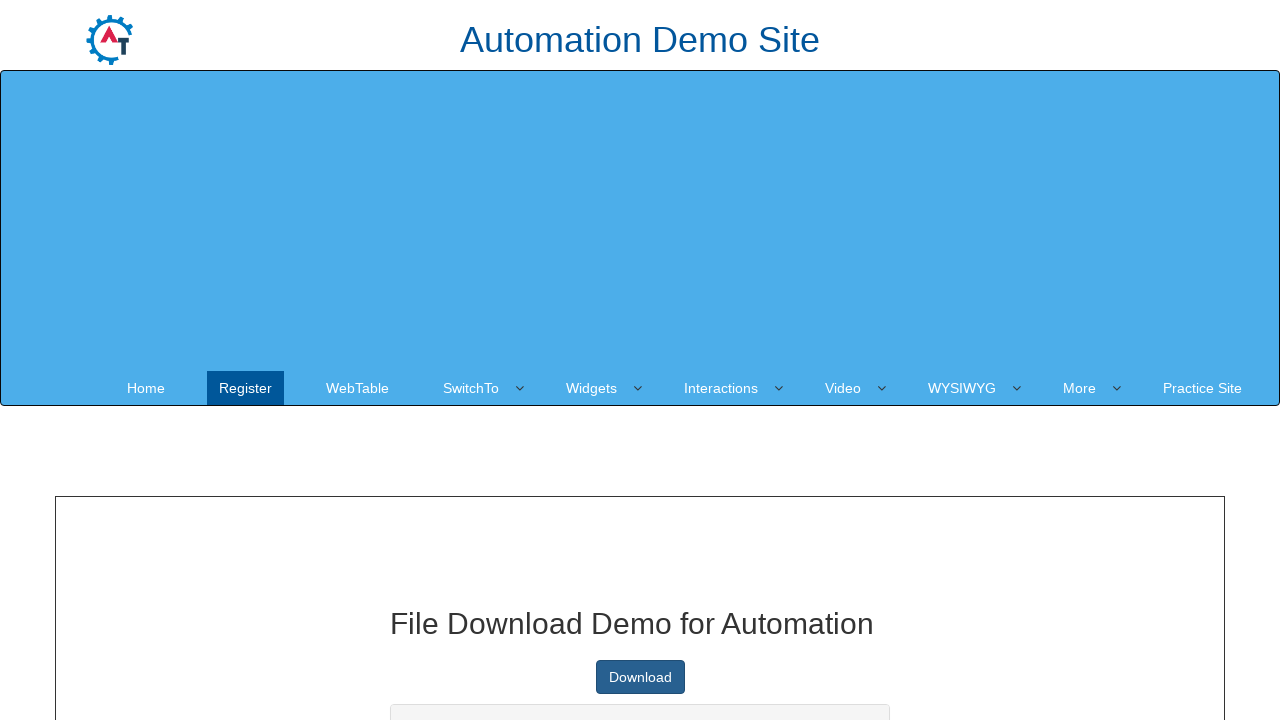

Verified PDF download: samplefile.pdf
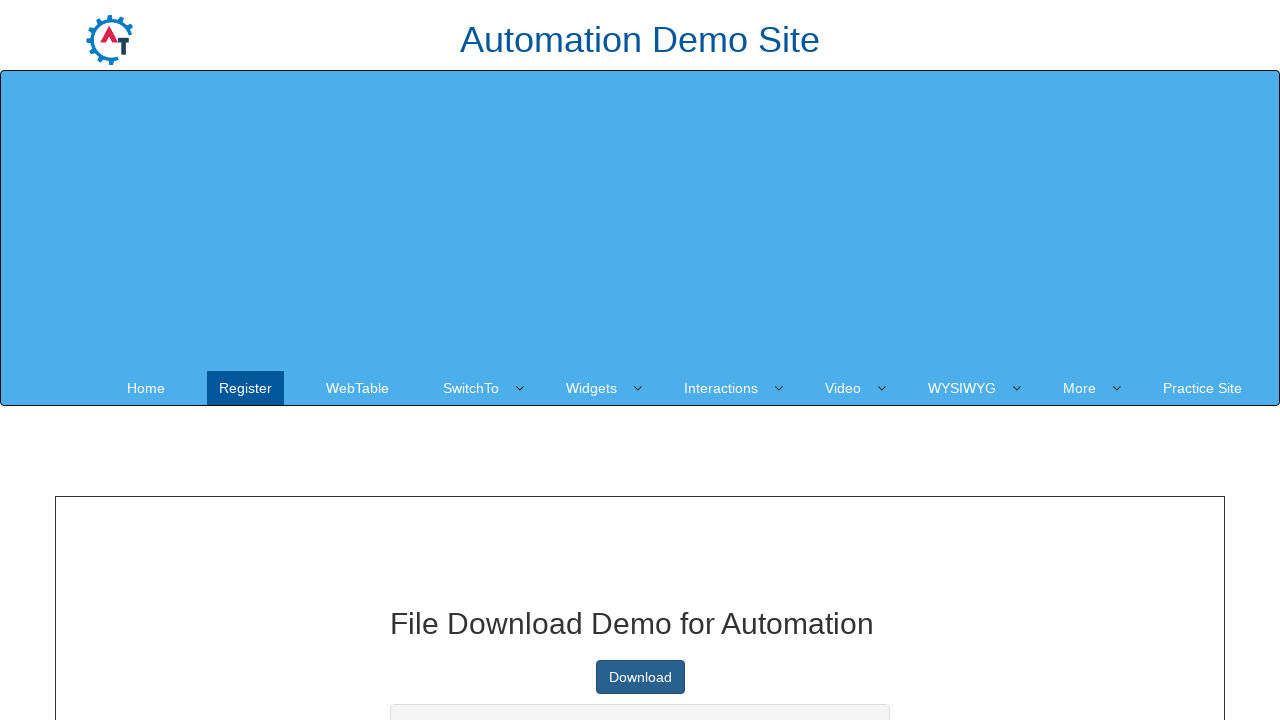

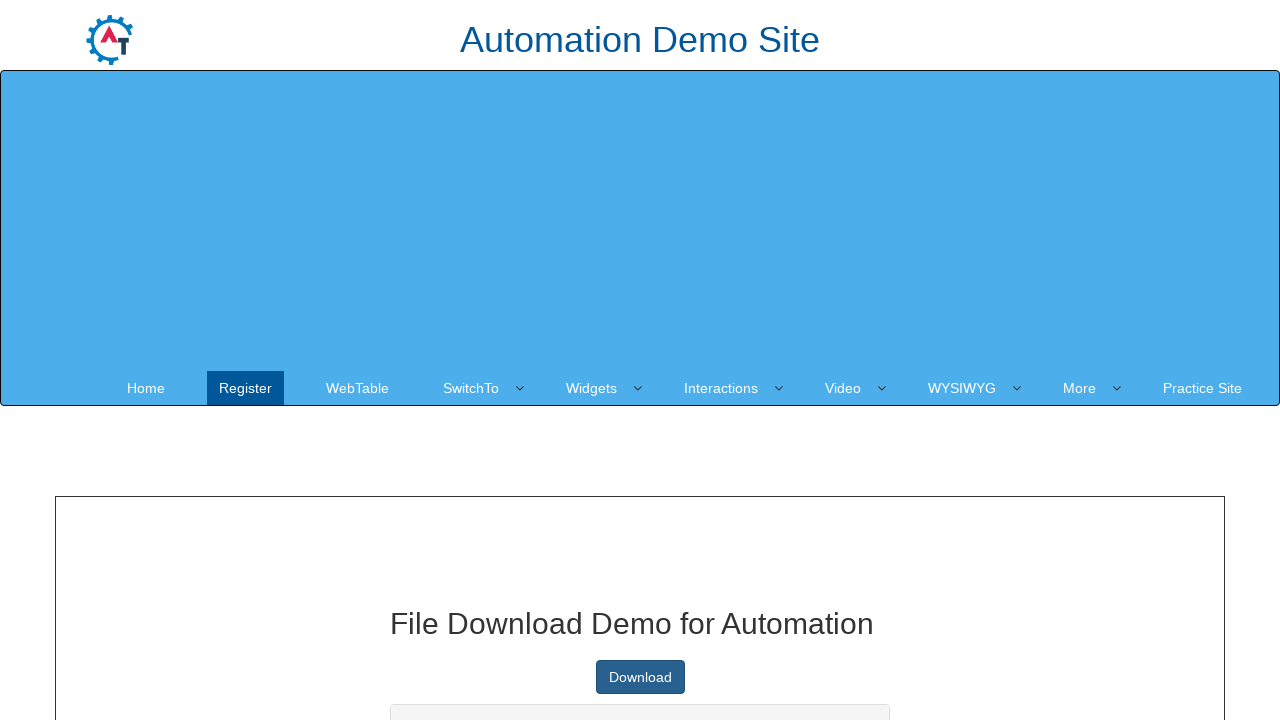